Opens a system announcement item, waits for it to load, then navigates back to the home page

Starting URL: https://www.qmacro.cn/app/#/post

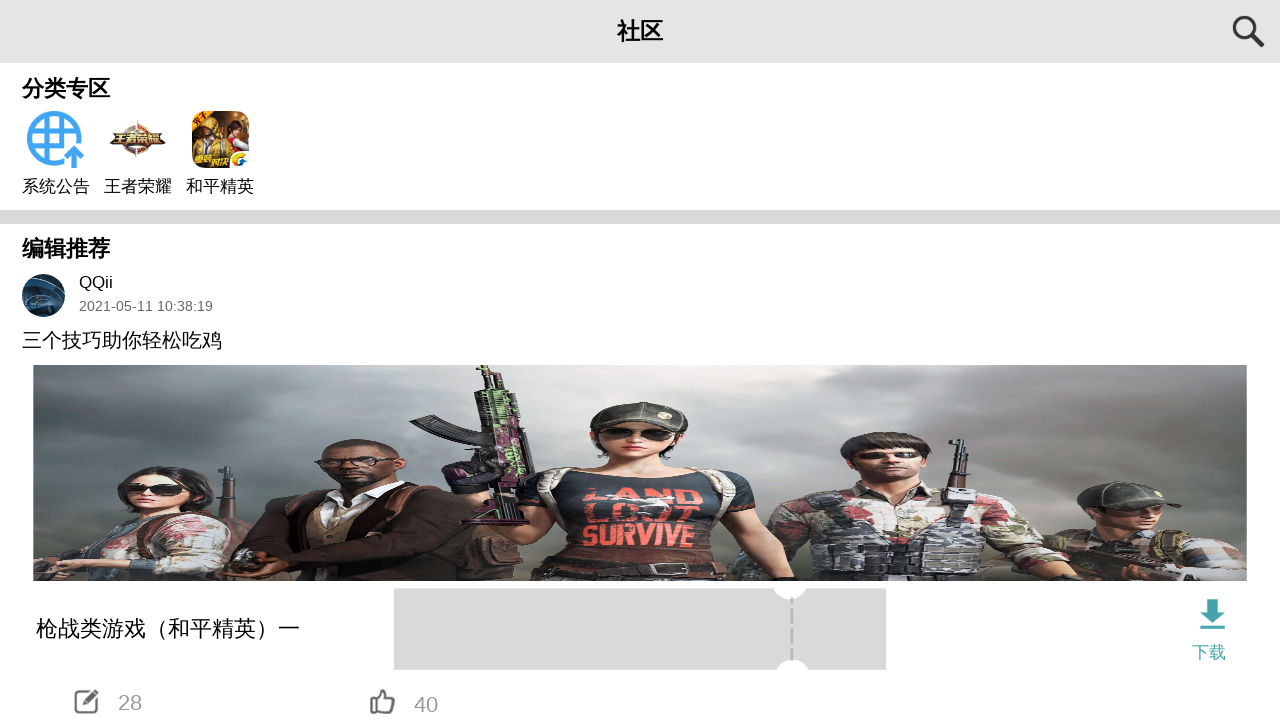

Set viewport to mobile size (600x900)
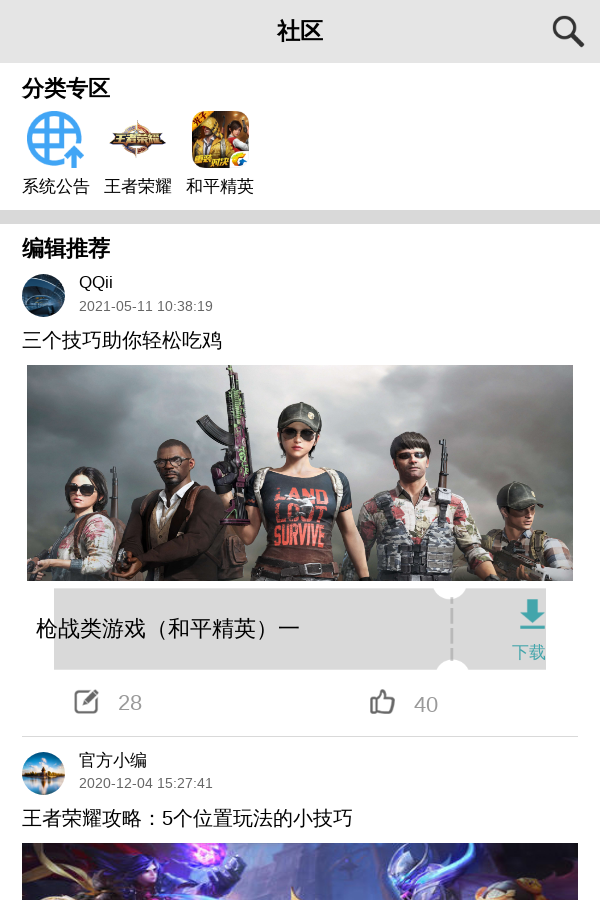

Clicked on first system announcement item at (56, 139) on xpath=//*[@id="app"]/div/div[2]/div/div/div[2]/section[1]/ul/li[1]/a/div/div/div
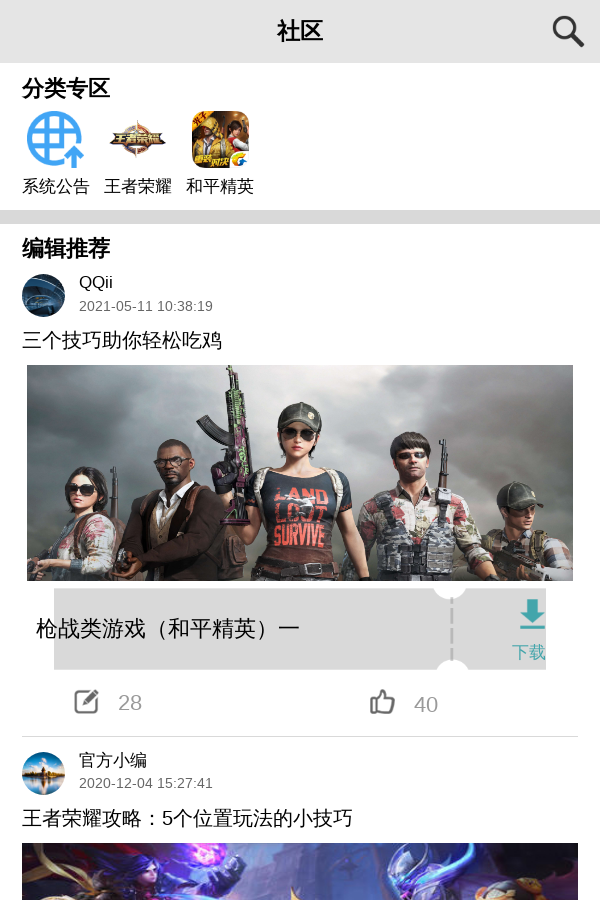

Waited for announcement page to load
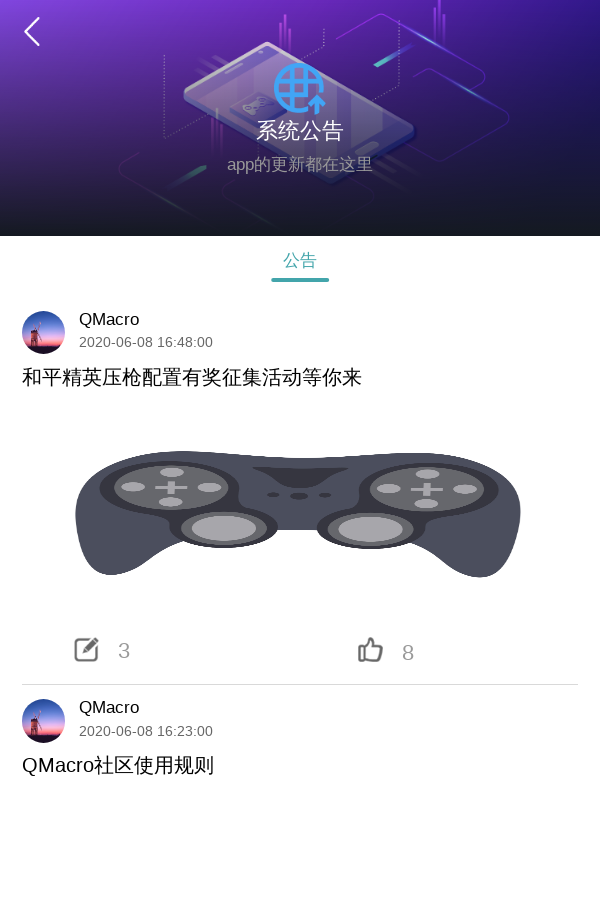

Clicked back button to return to home page at (32, 32) on xpath=//*[@id="app"]/div/div[1]/div[2]/div[1]/div/div[1]/div
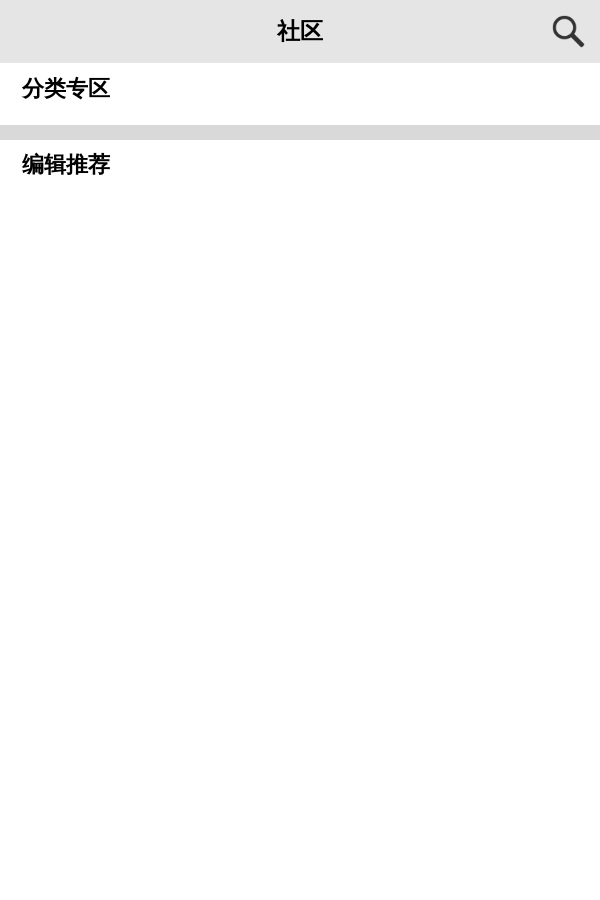

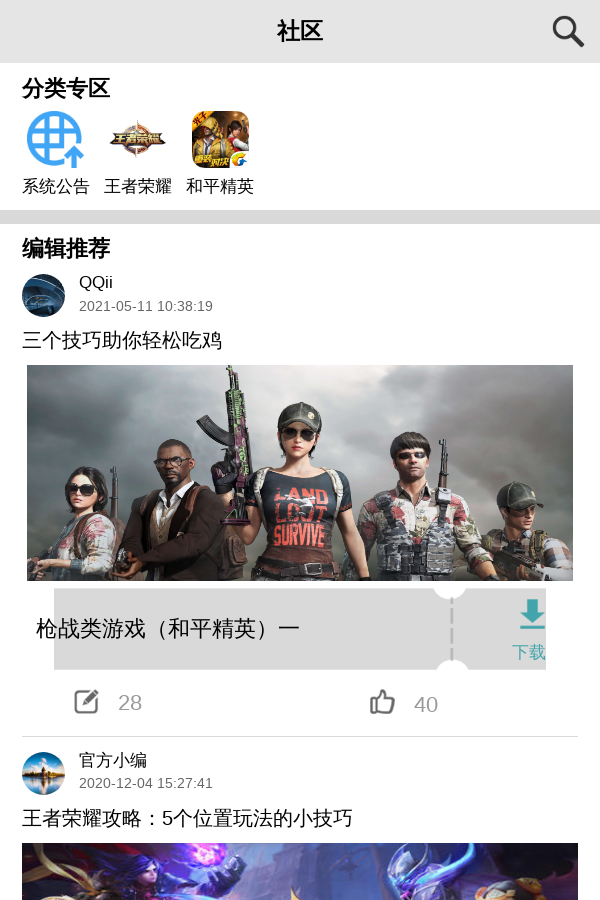